Tests a jQuery UI price range slider by dragging the minimum slider handle to the right and the maximum slider handle to the left to adjust the price range

Starting URL: https://www.jqueryscript.net/demo/Price-Range-Slider-jQuery-UI/

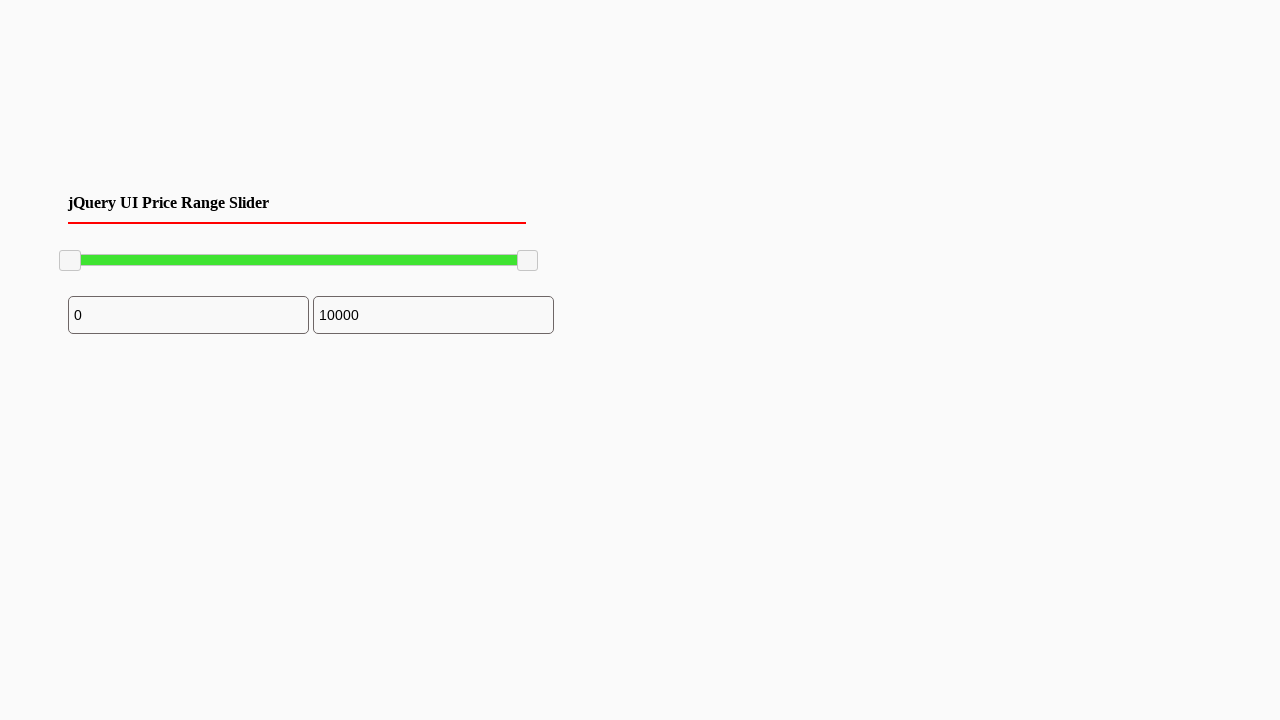

Located minimum slider handle
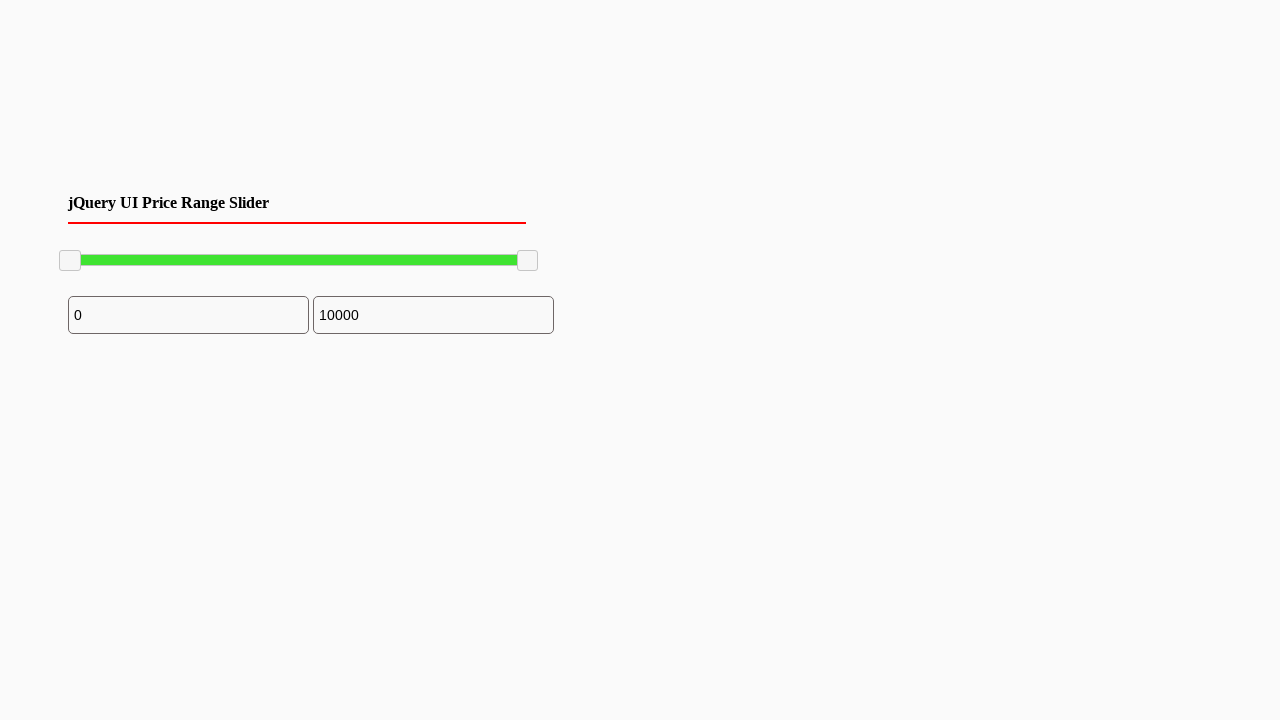

Located maximum slider handle
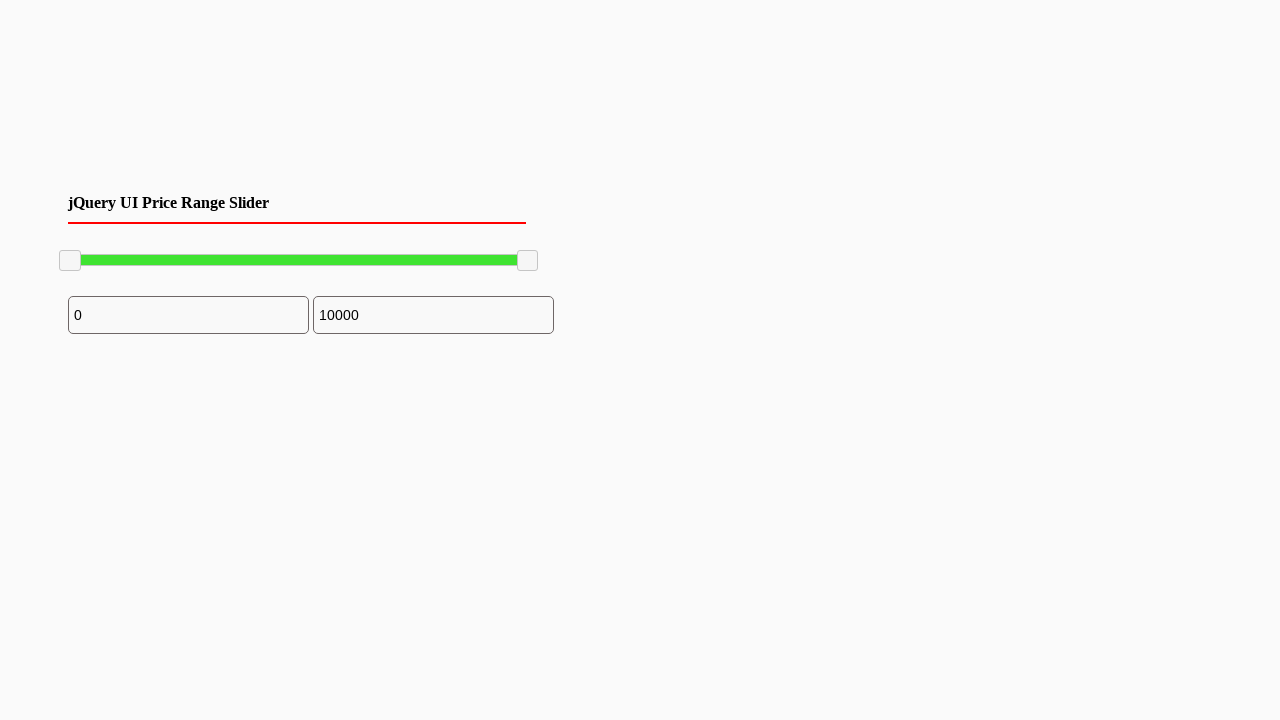

Minimum slider handle is now visible
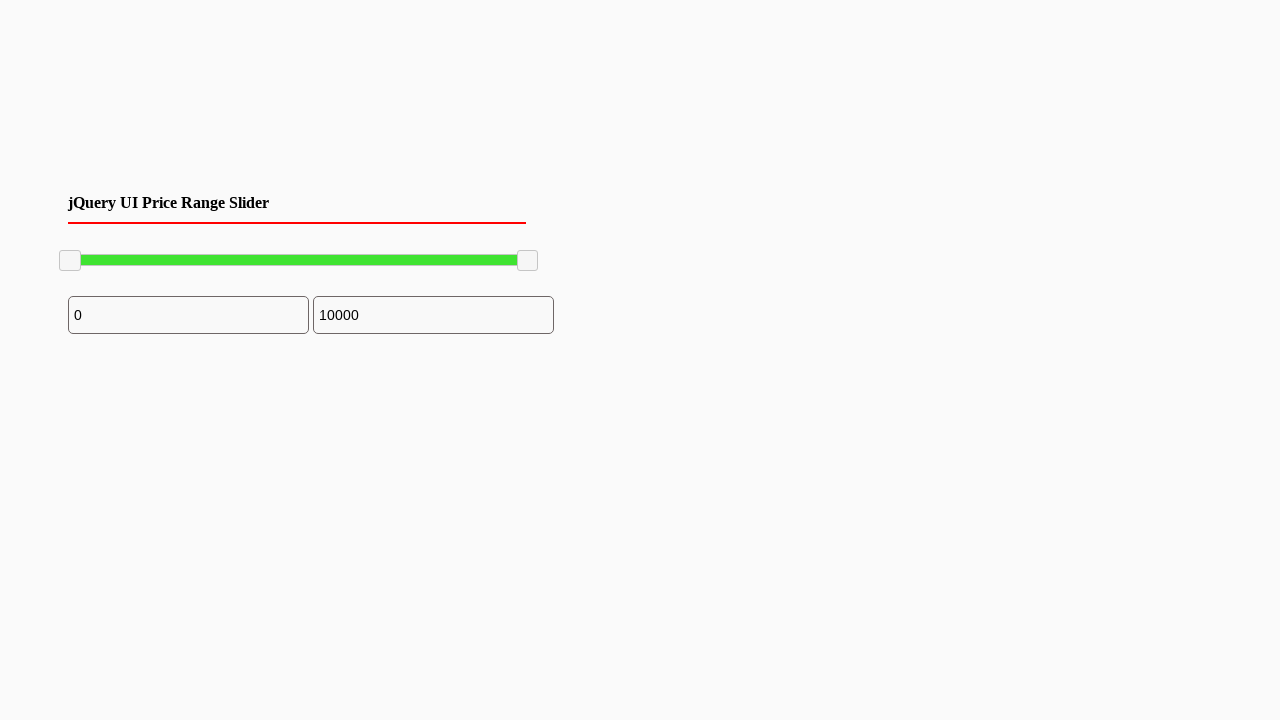

Retrieved bounding box for minimum slider handle
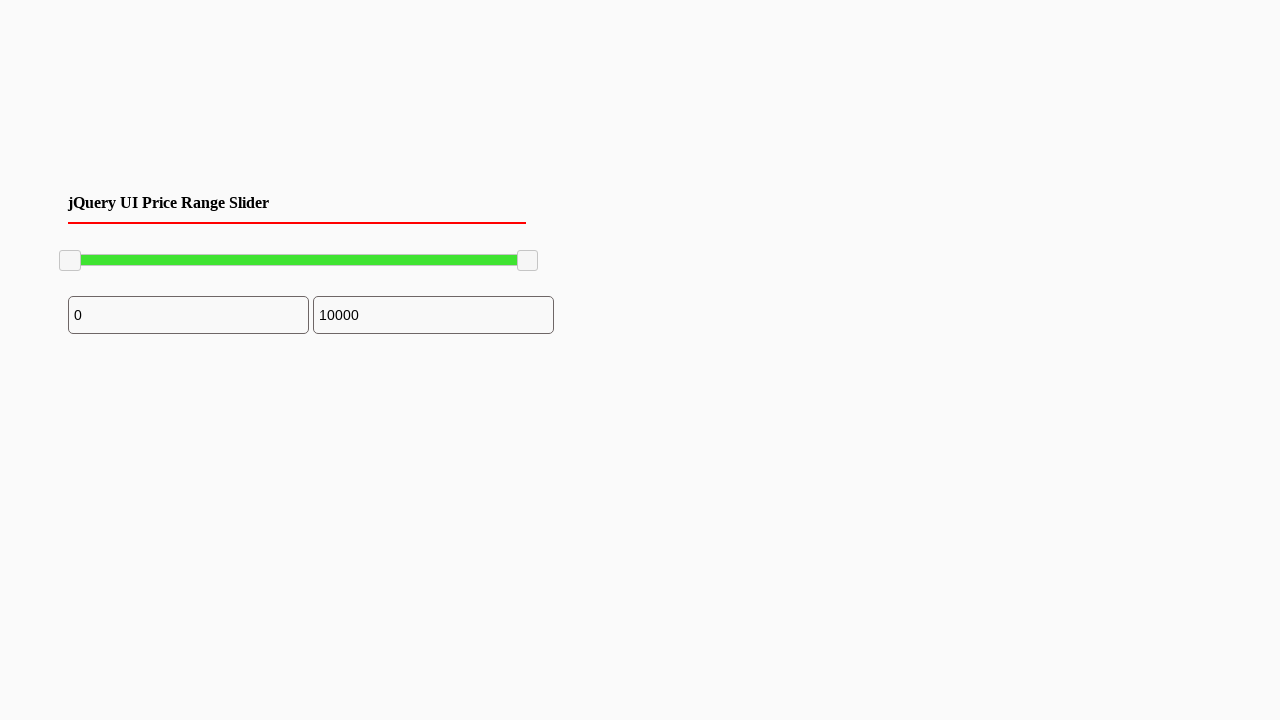

Moved mouse to minimum slider handle center at (70, 261)
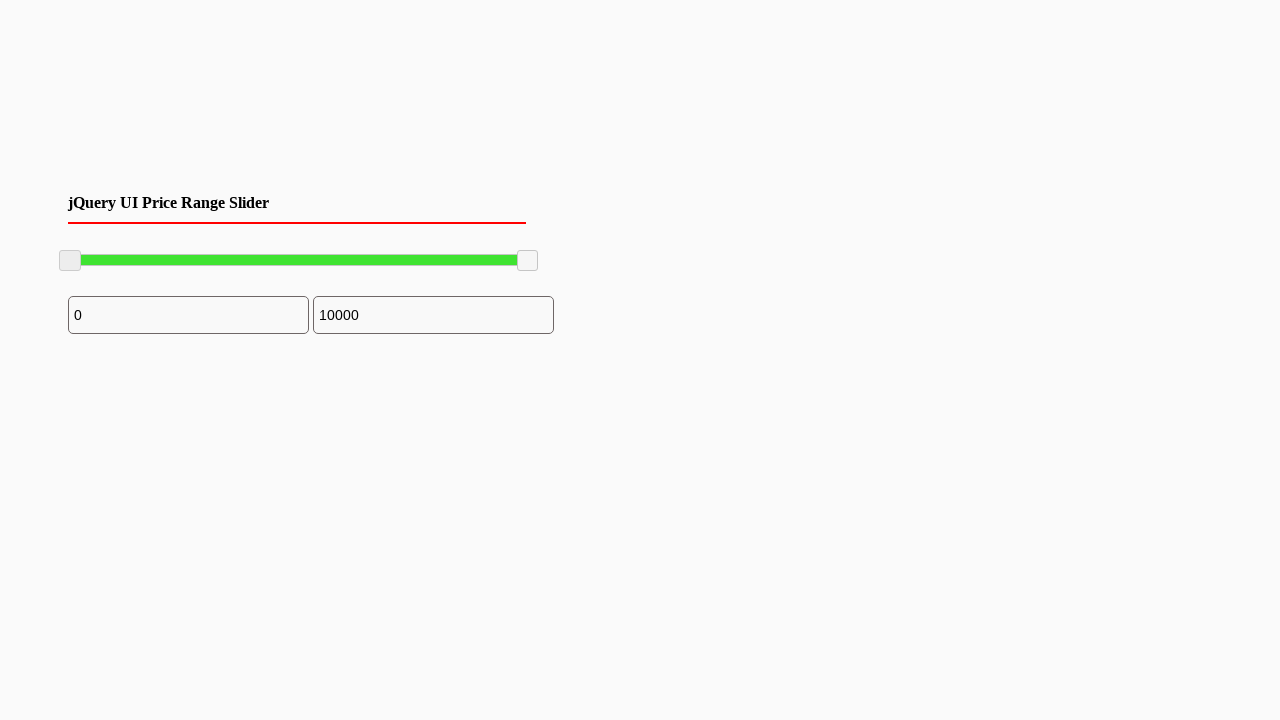

Pressed mouse button down on minimum slider handle at (70, 261)
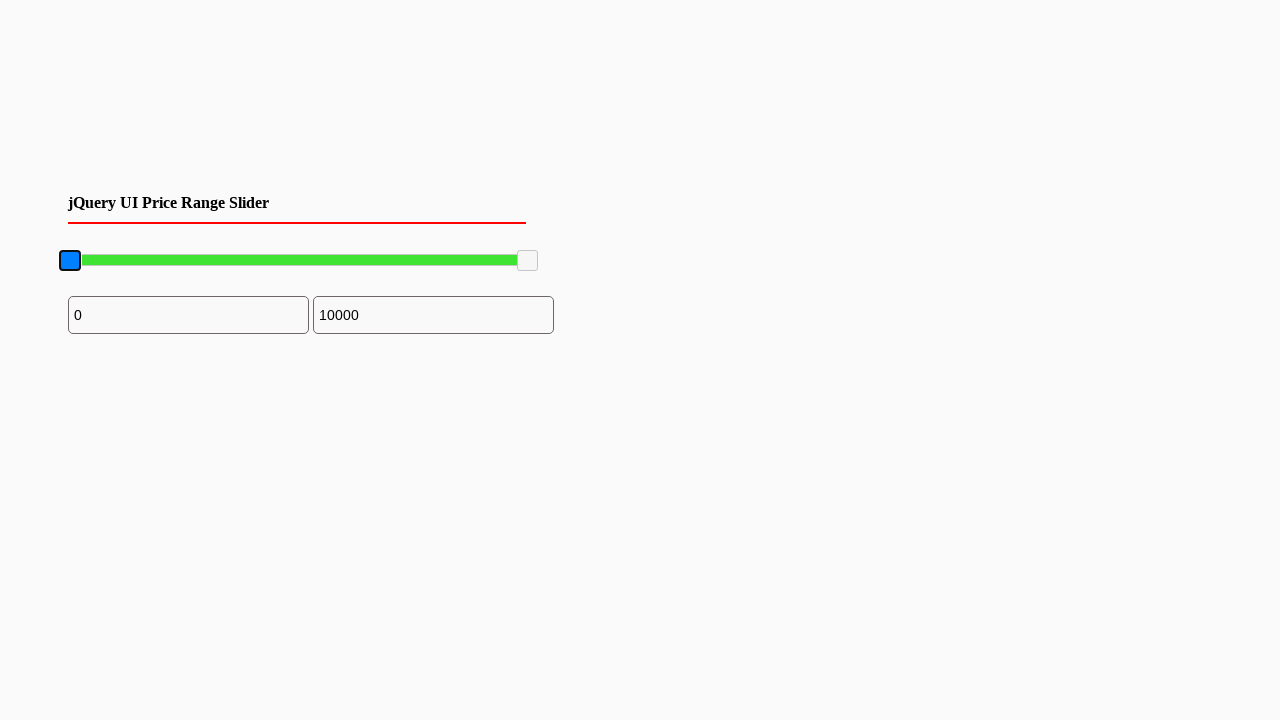

Dragged minimum slider handle 100 pixels to the right at (170, 261)
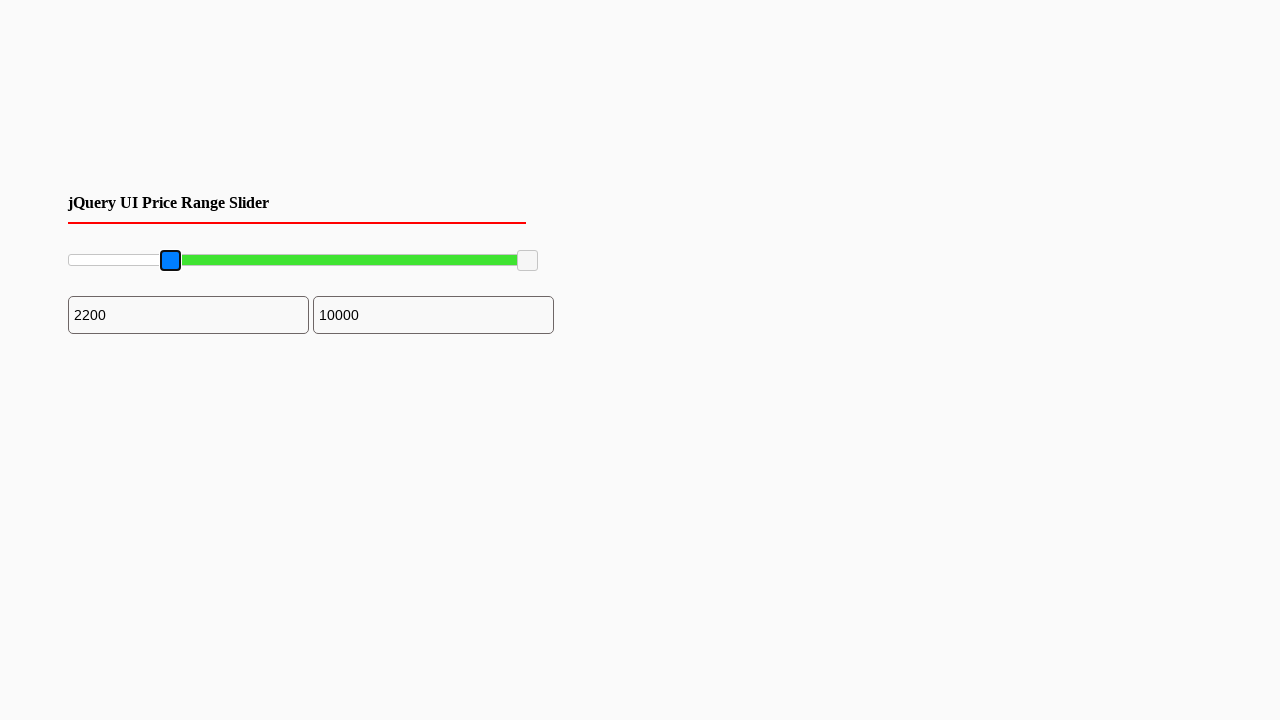

Released mouse button to complete minimum slider drag at (170, 261)
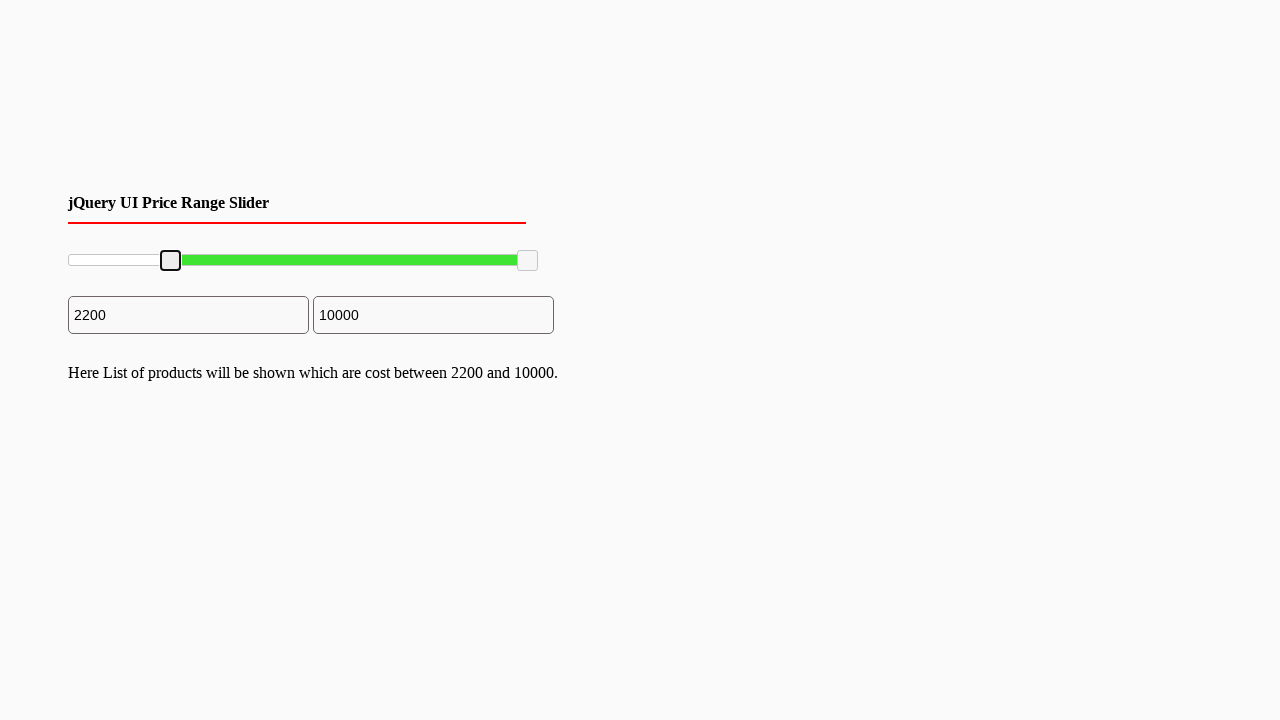

Retrieved bounding box for maximum slider handle
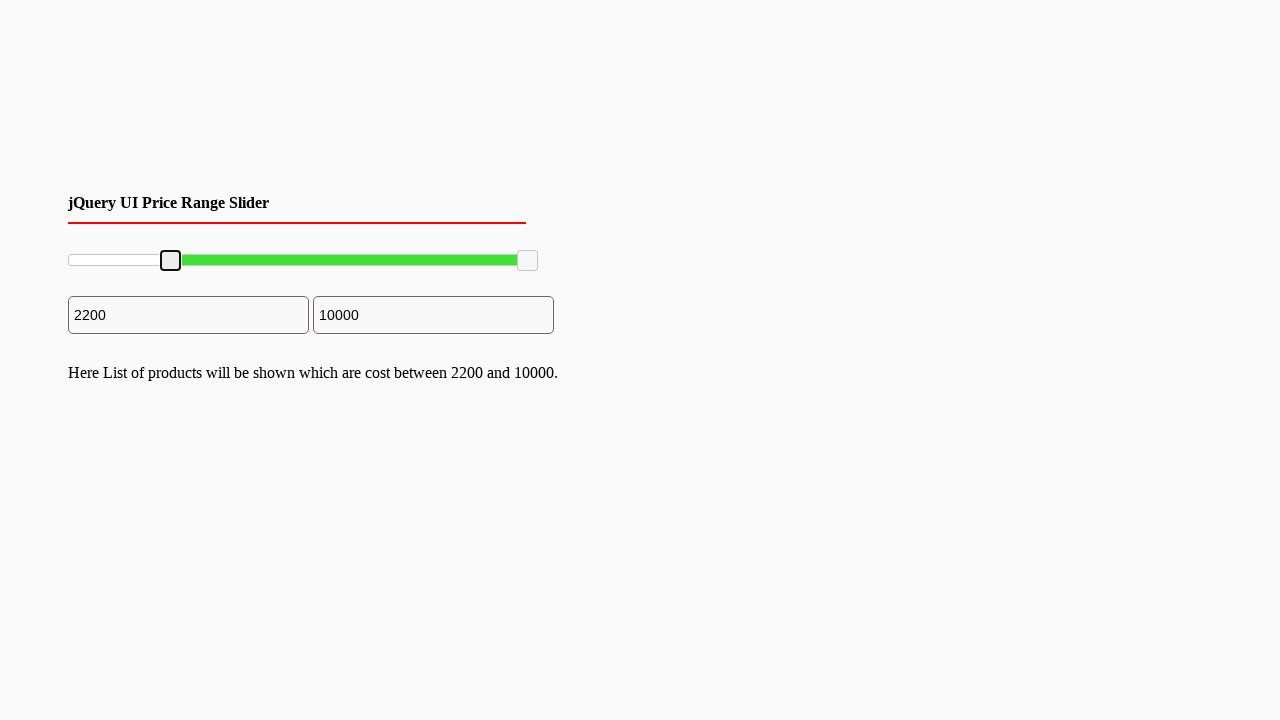

Moved mouse to maximum slider handle center at (528, 261)
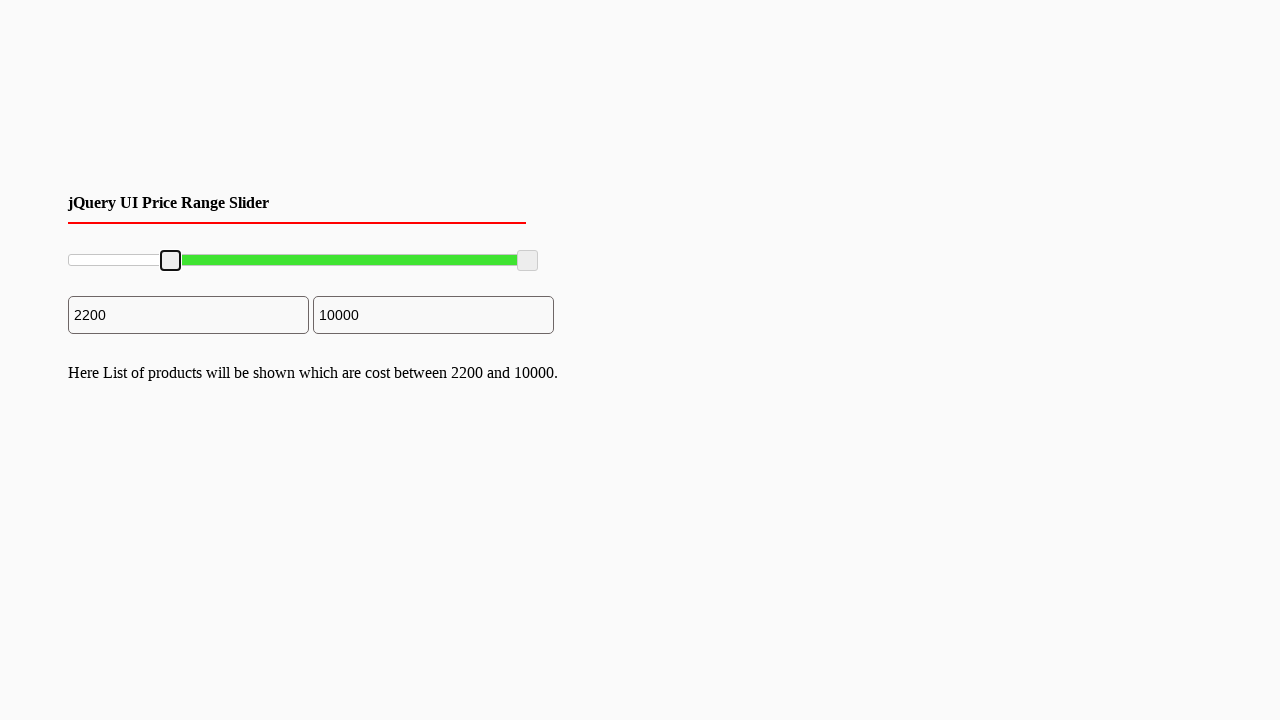

Pressed mouse button down on maximum slider handle at (528, 261)
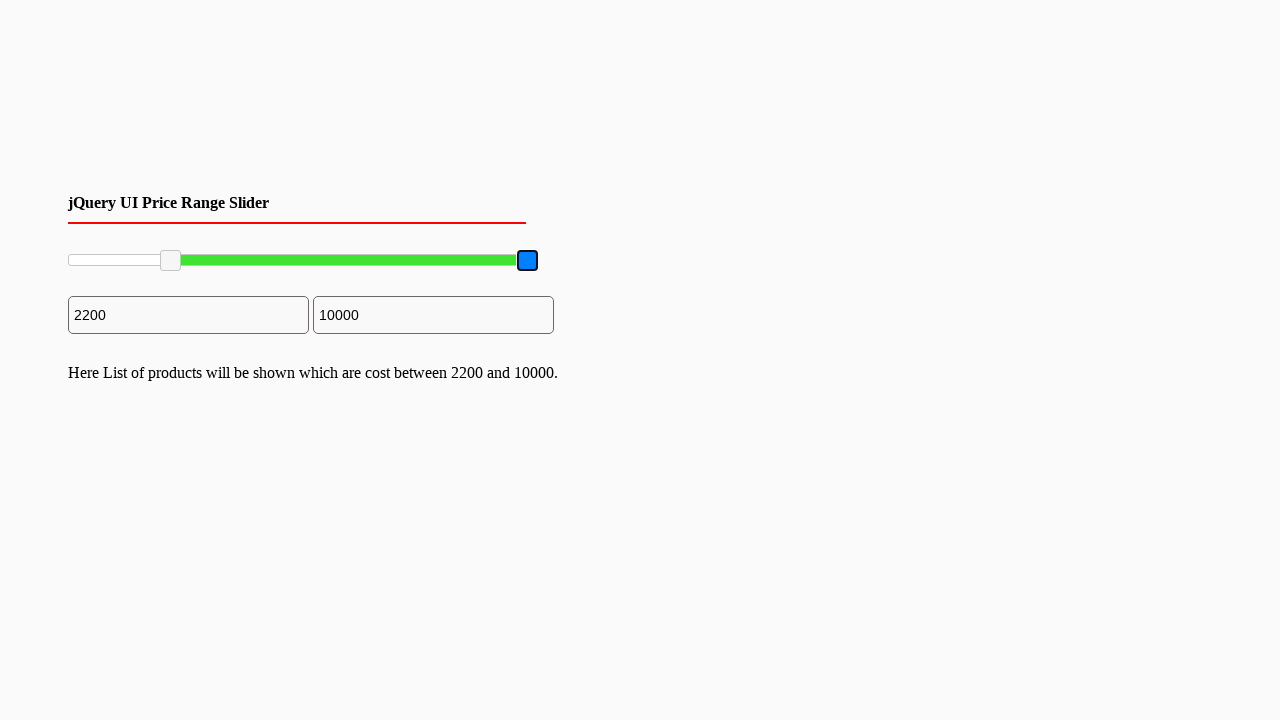

Dragged maximum slider handle 50 pixels to the left at (478, 261)
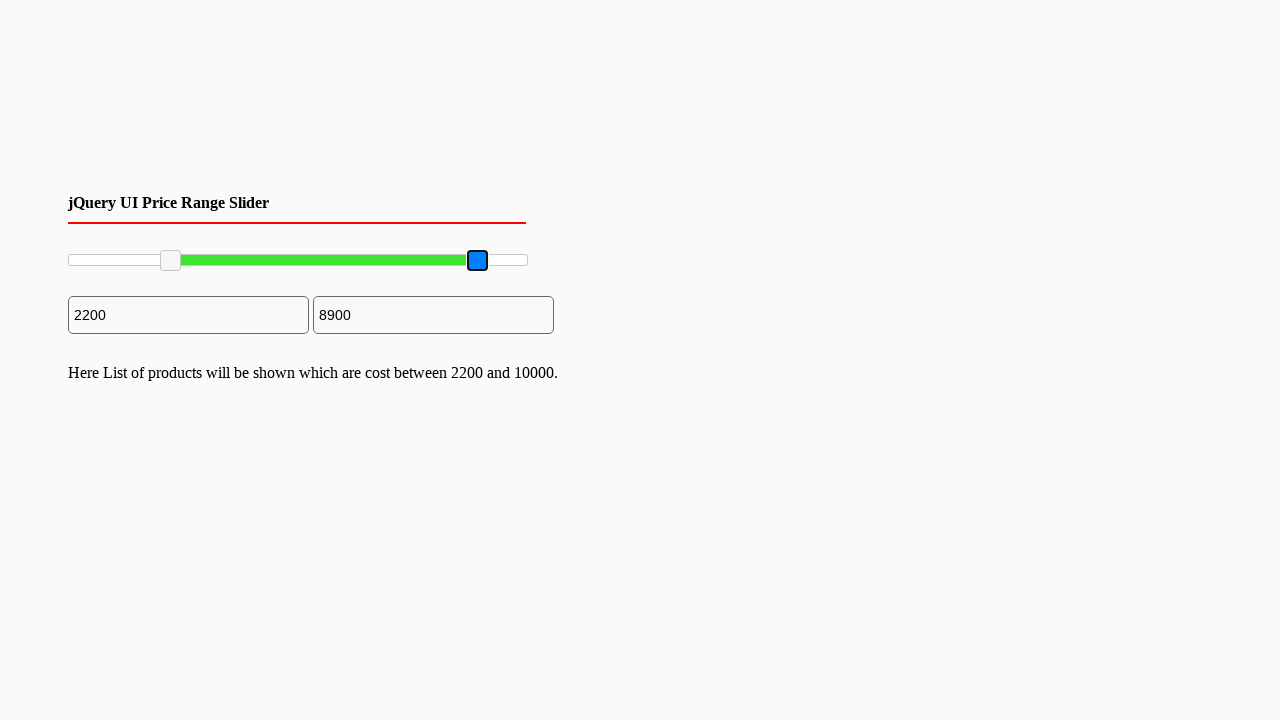

Released mouse button to complete maximum slider drag at (478, 261)
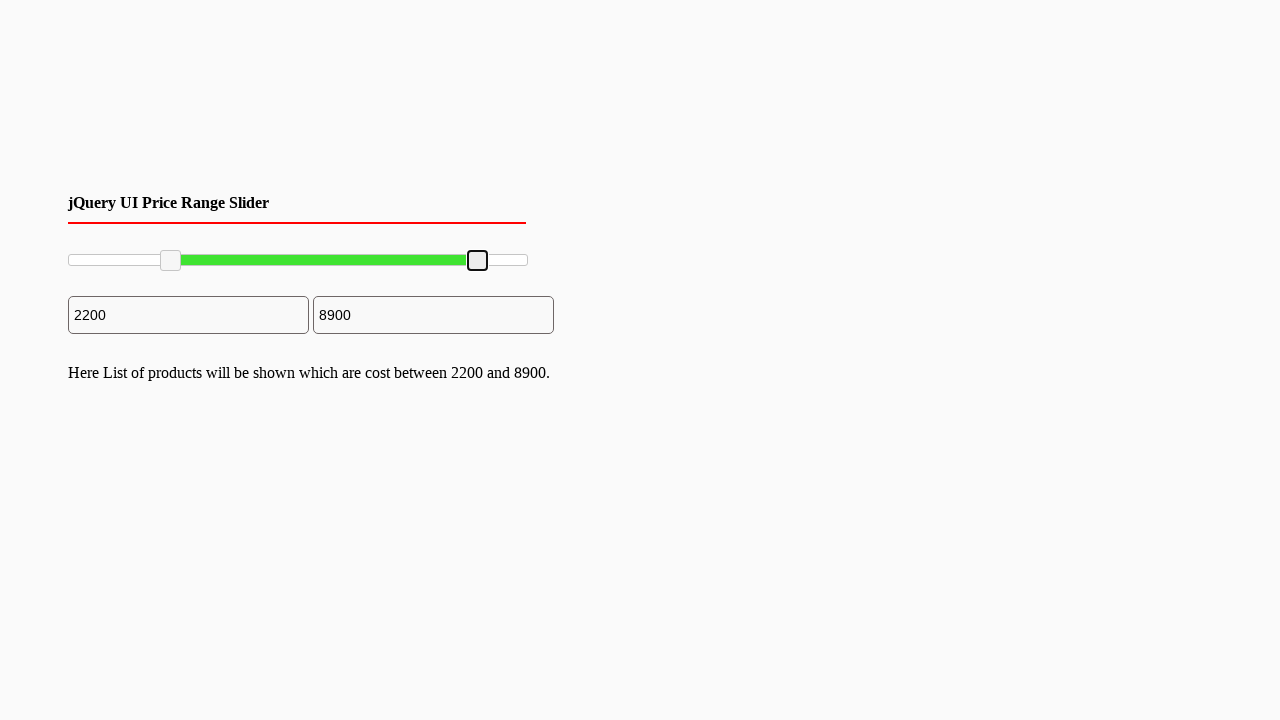

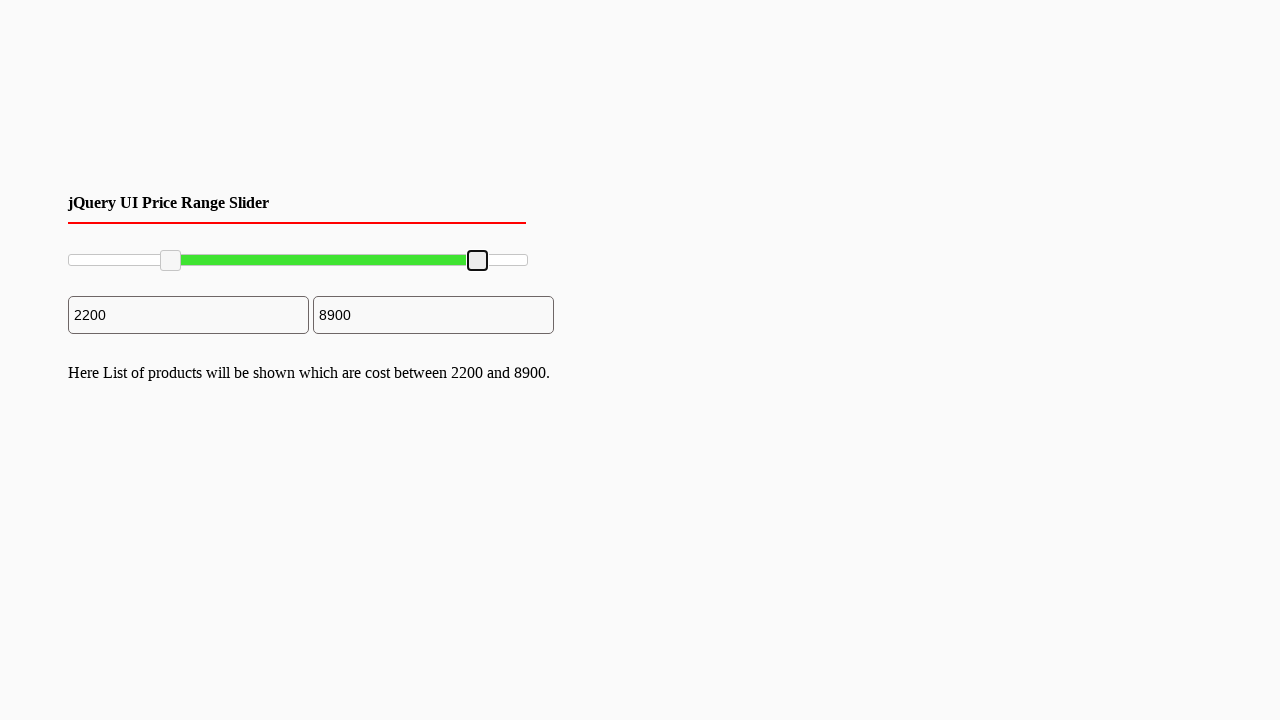